Tests drag and drop functionality on jQuery UI demo page by dragging an element to a droppable area, then navigates to the sortable page

Starting URL: https://jqueryui.com

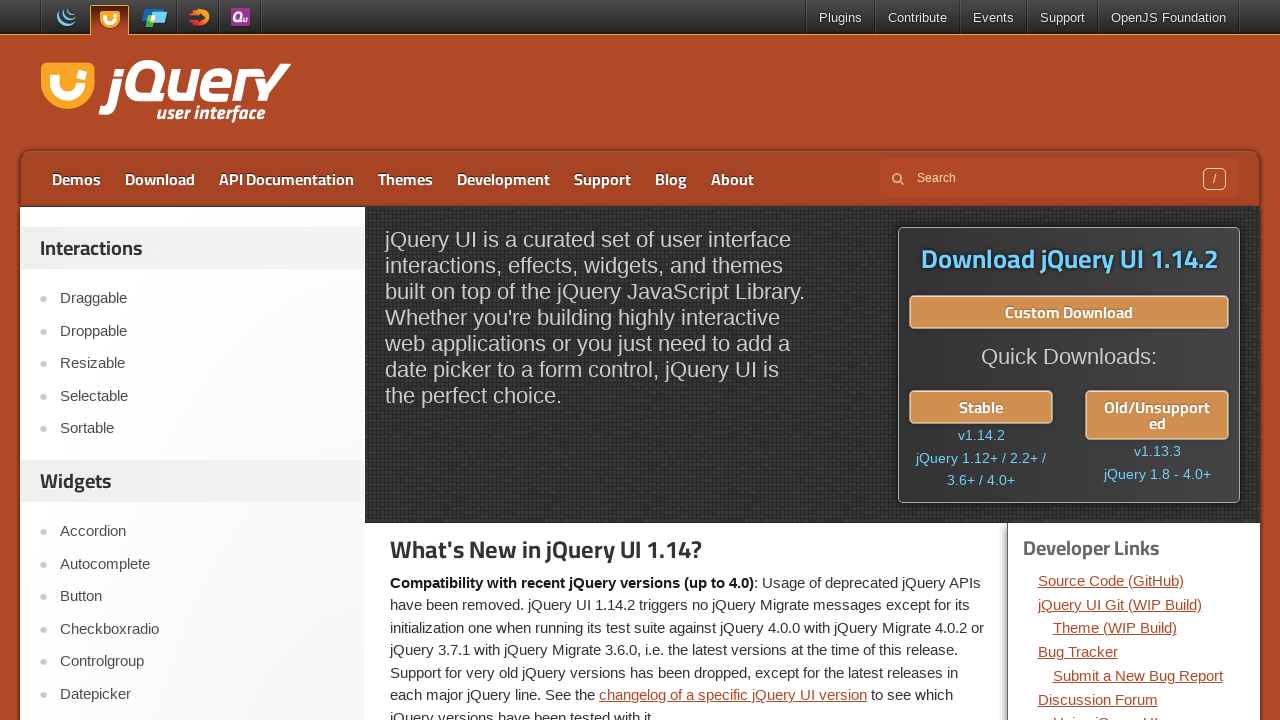

Clicked Droppable button to navigate to drag and drop demo at (202, 331) on xpath=//a[text()='Droppable']
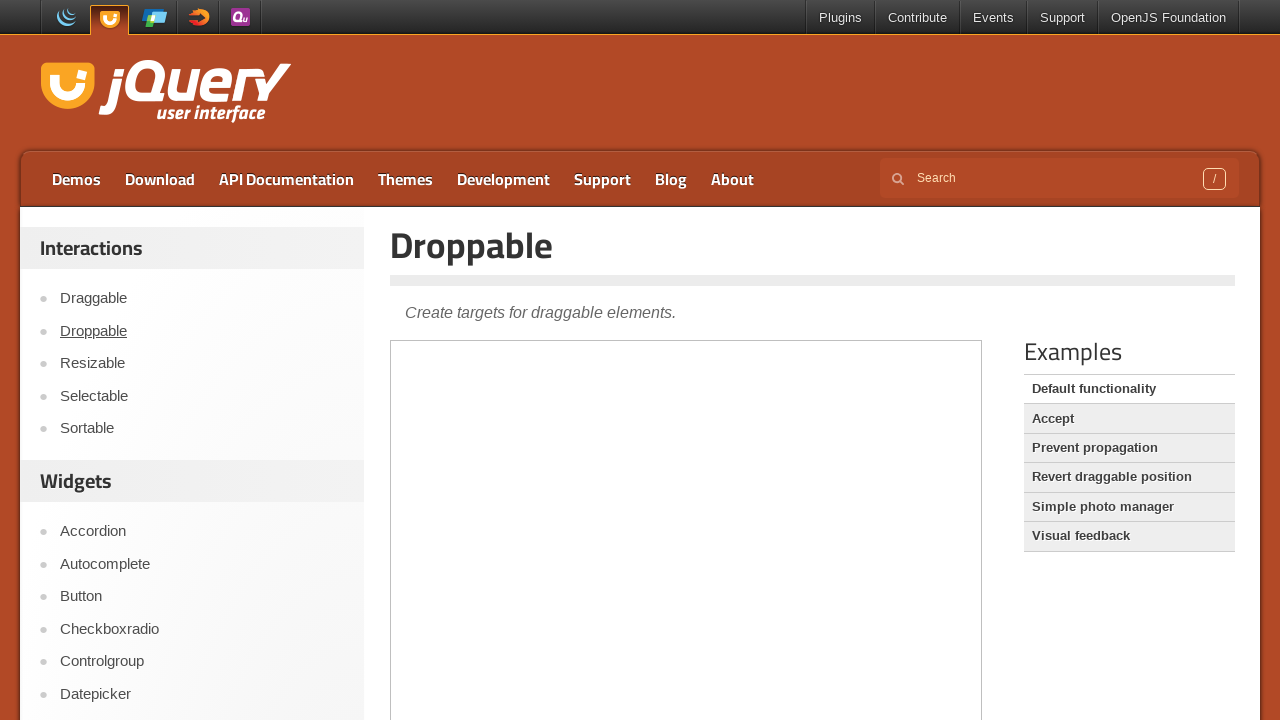

Located iframe containing drag and drop elements
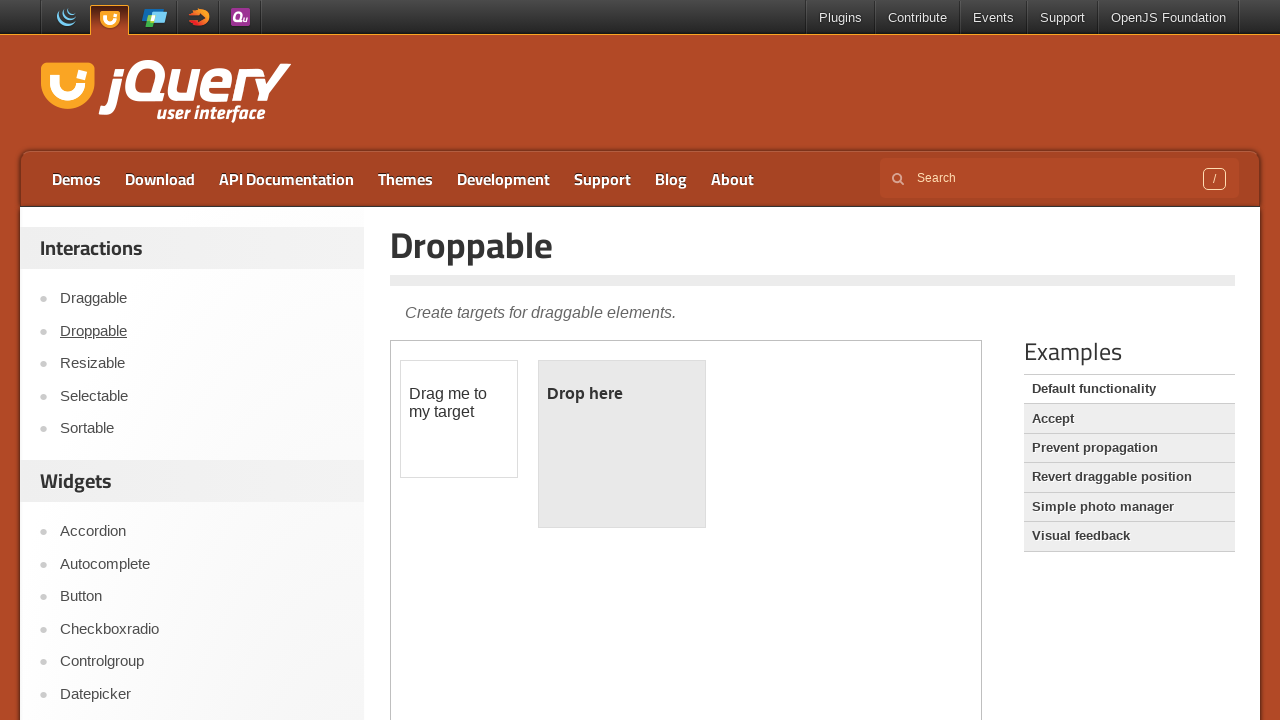

Located draggable element 'Drag me to my target'
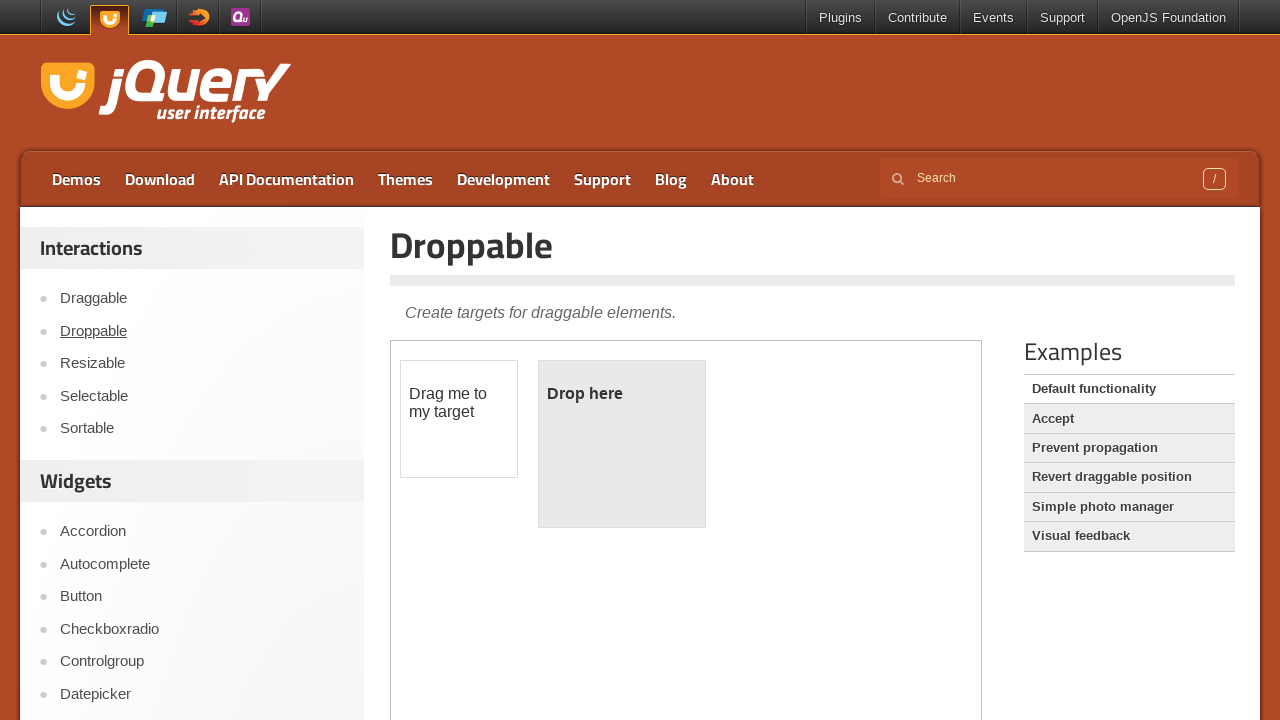

Located droppable target area
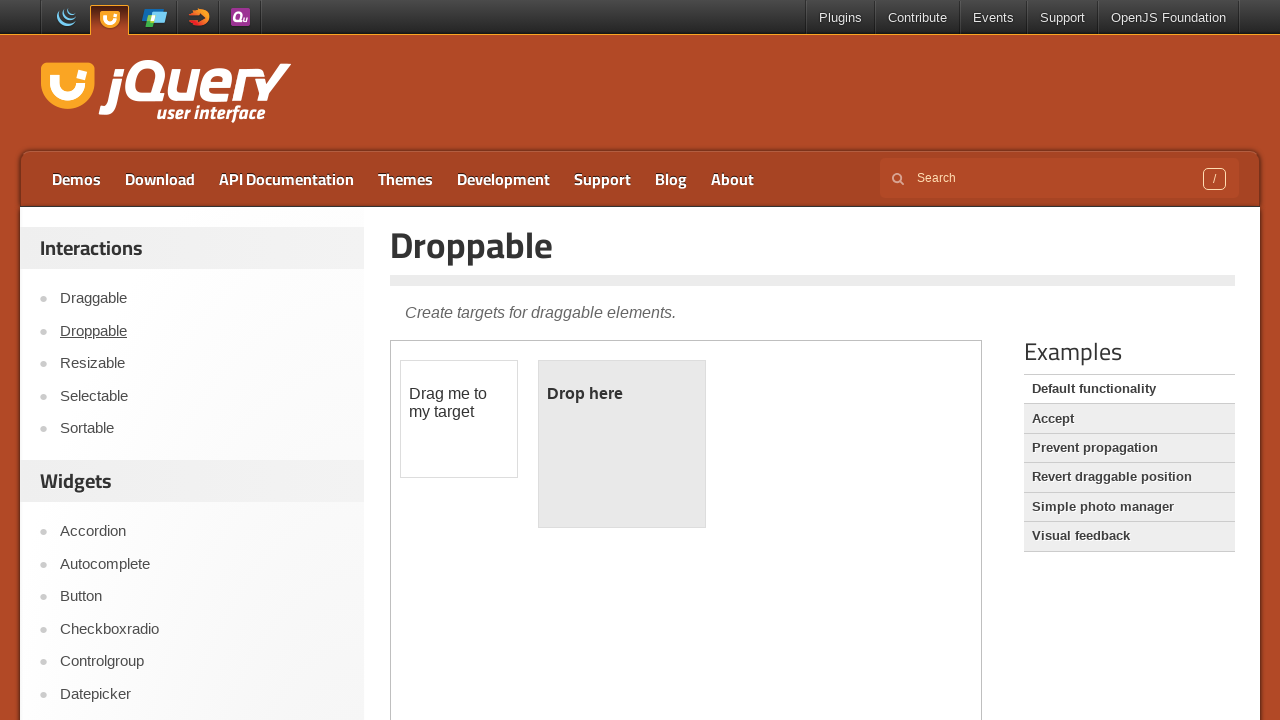

Dragged element to droppable target area at (622, 444)
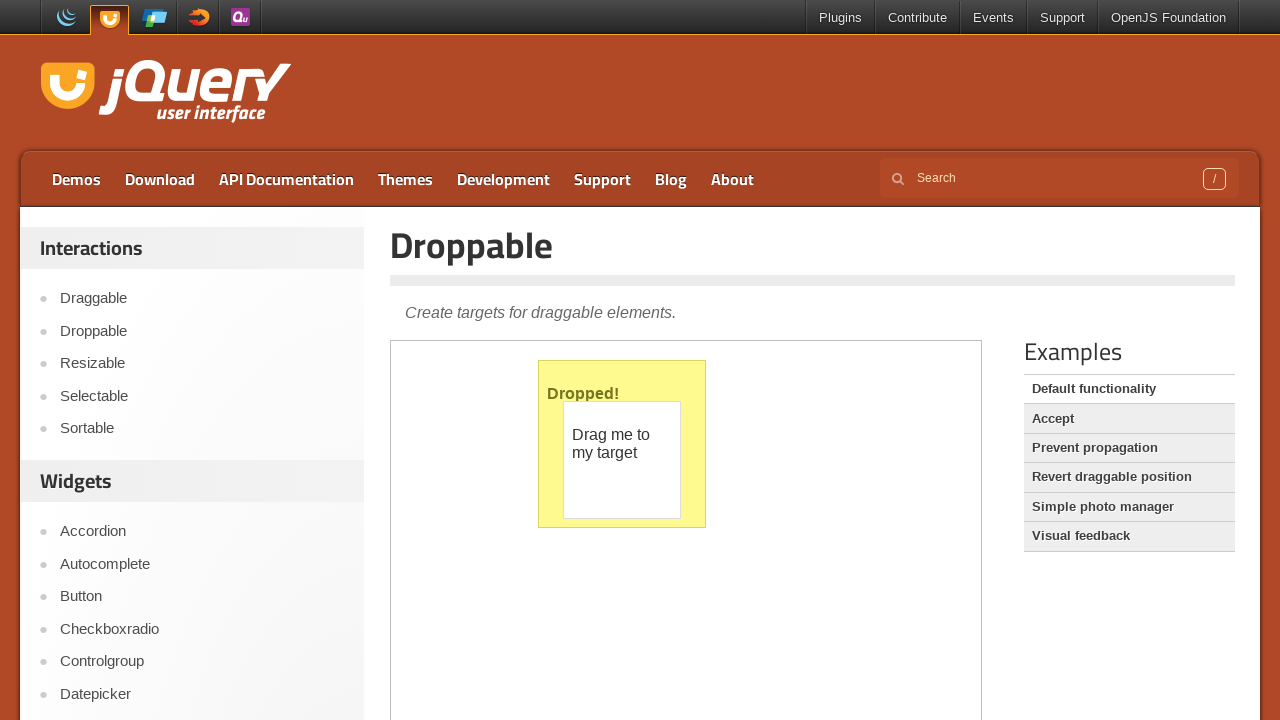

Clicked Sortable button to navigate to sortable page at (202, 429) on xpath=//a[text()='Sortable']
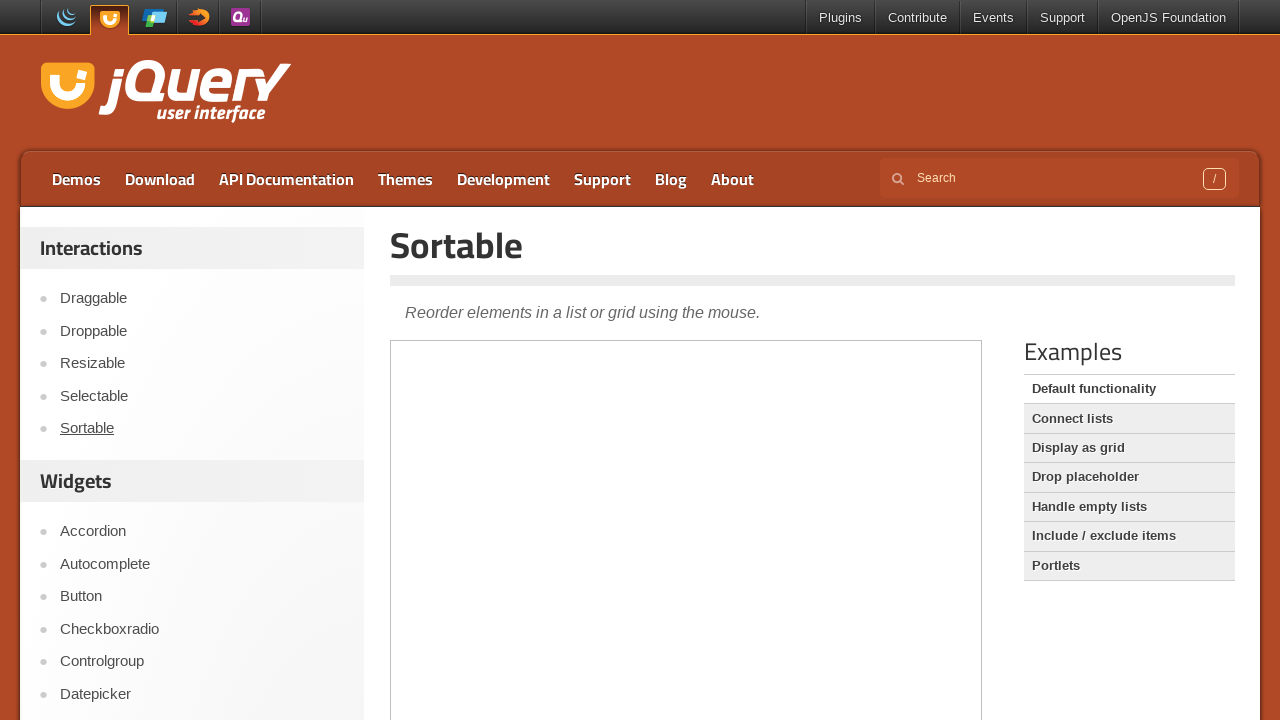

Retrieved page title to verify navigation
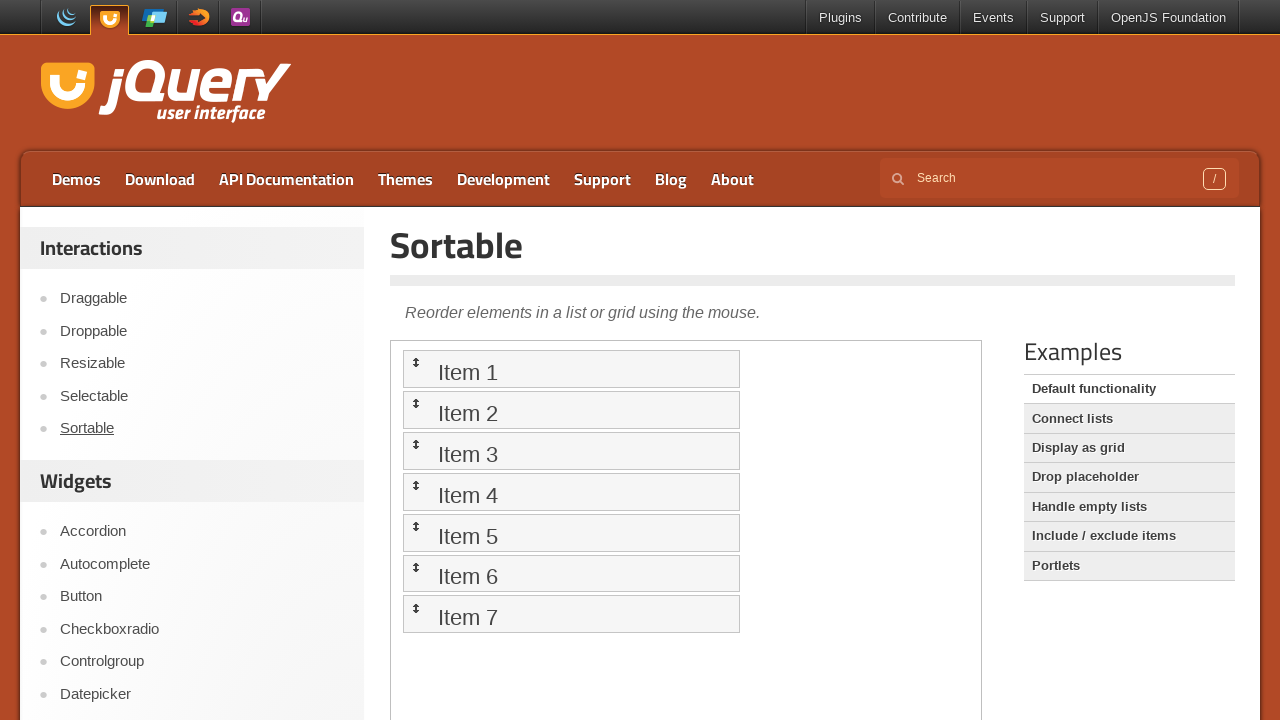

Page title matches expected 'Sortable | jQuery UI'
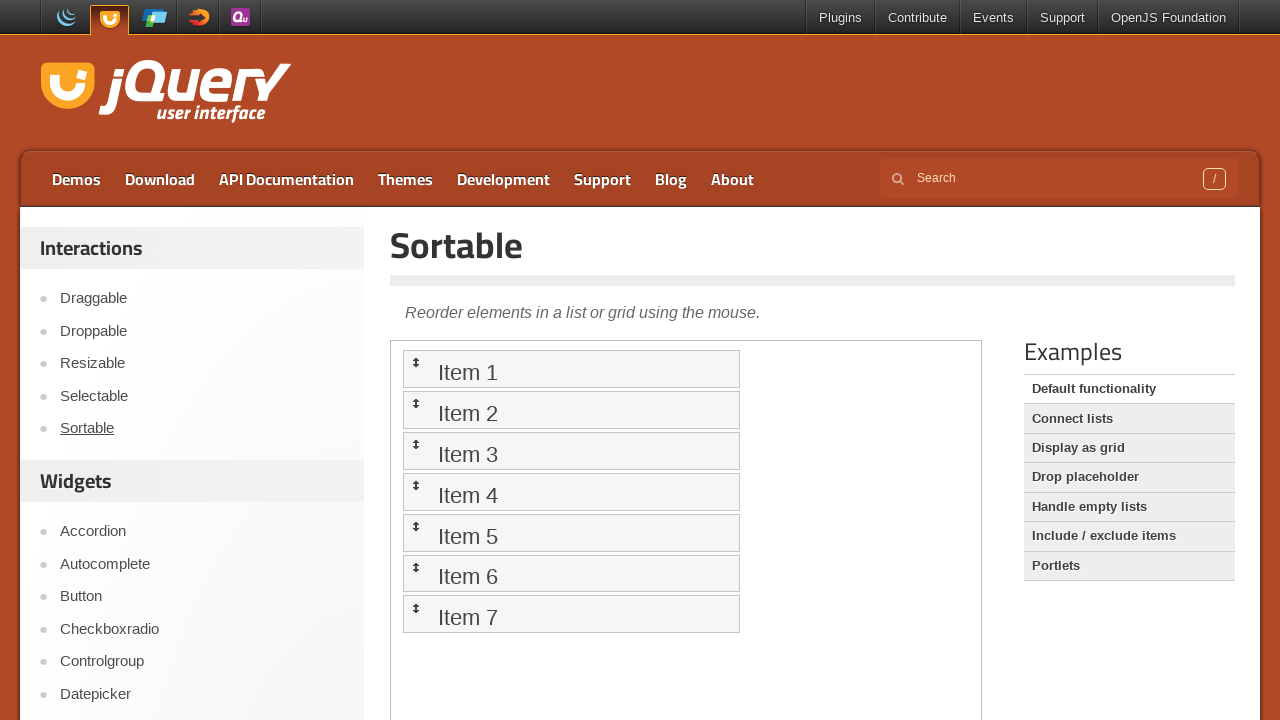

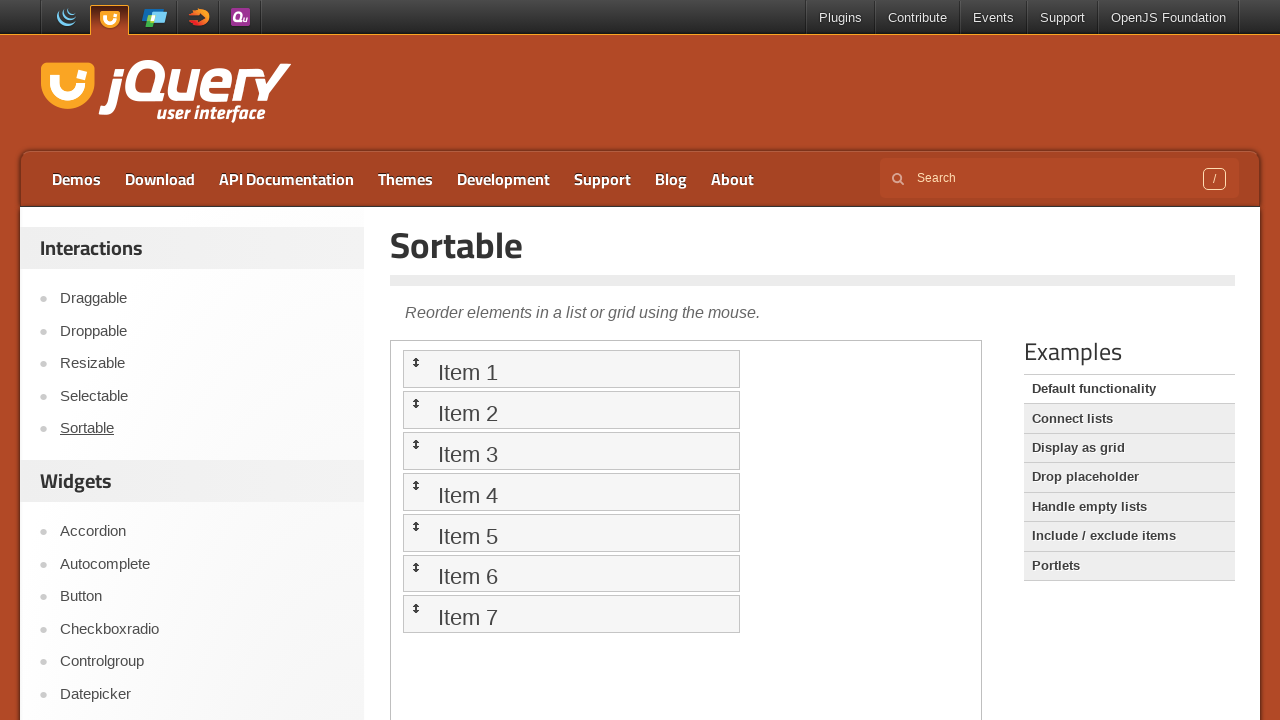